Tests various UI controls including checkboxes, radio buttons, hide/show functionality, and JavaScript alert handling on a practice automation page

Starting URL: https://rahulshettyacademy.com/AutomationPractice/

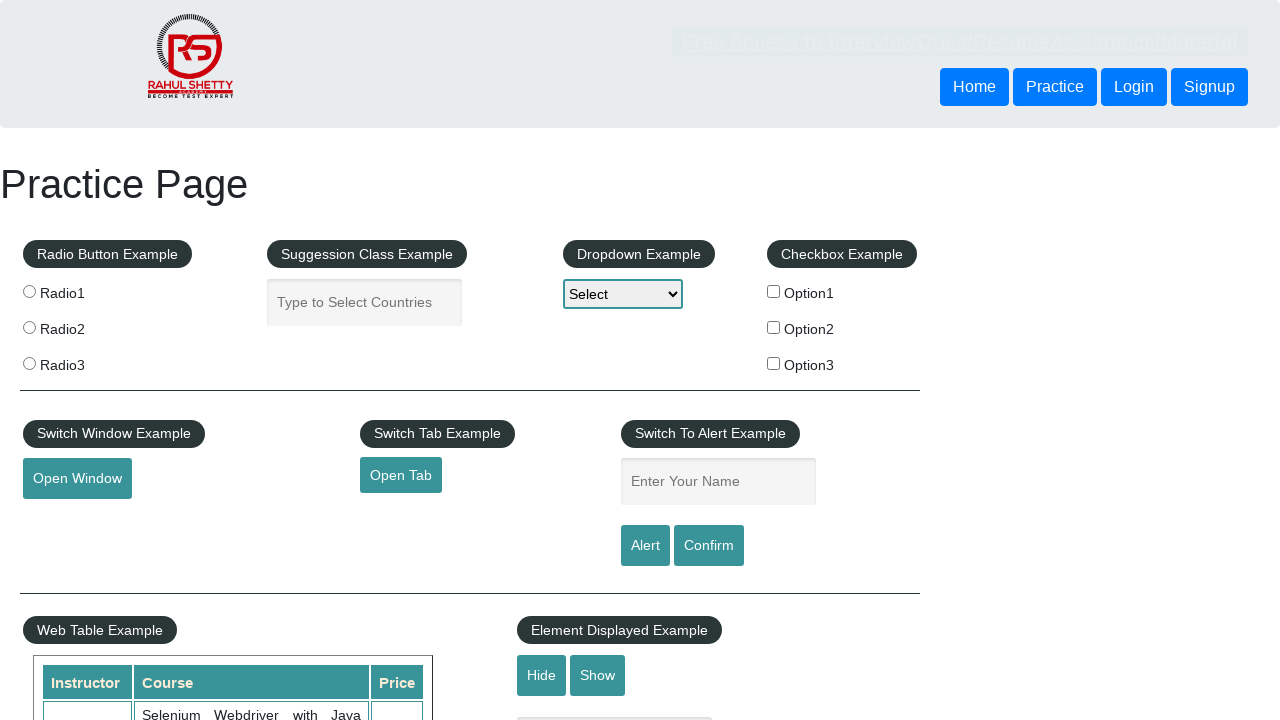

Located all checkbox elements
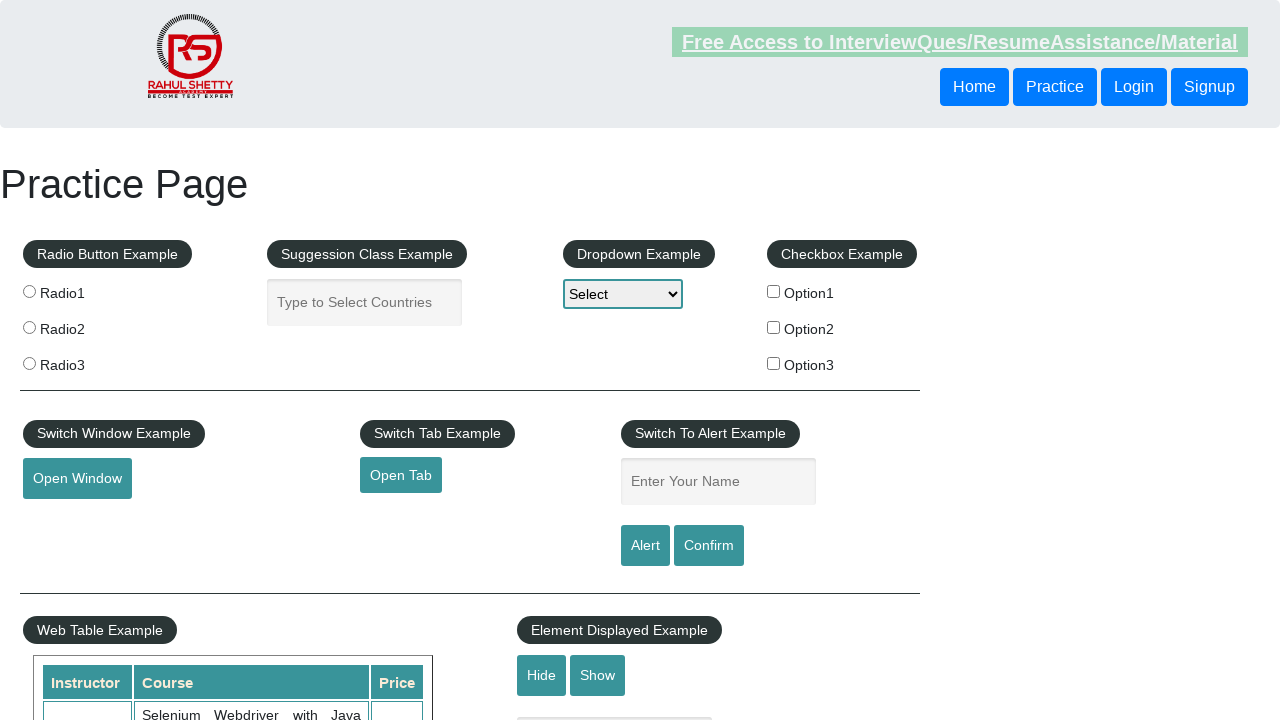

Found 3 checkboxes on the page
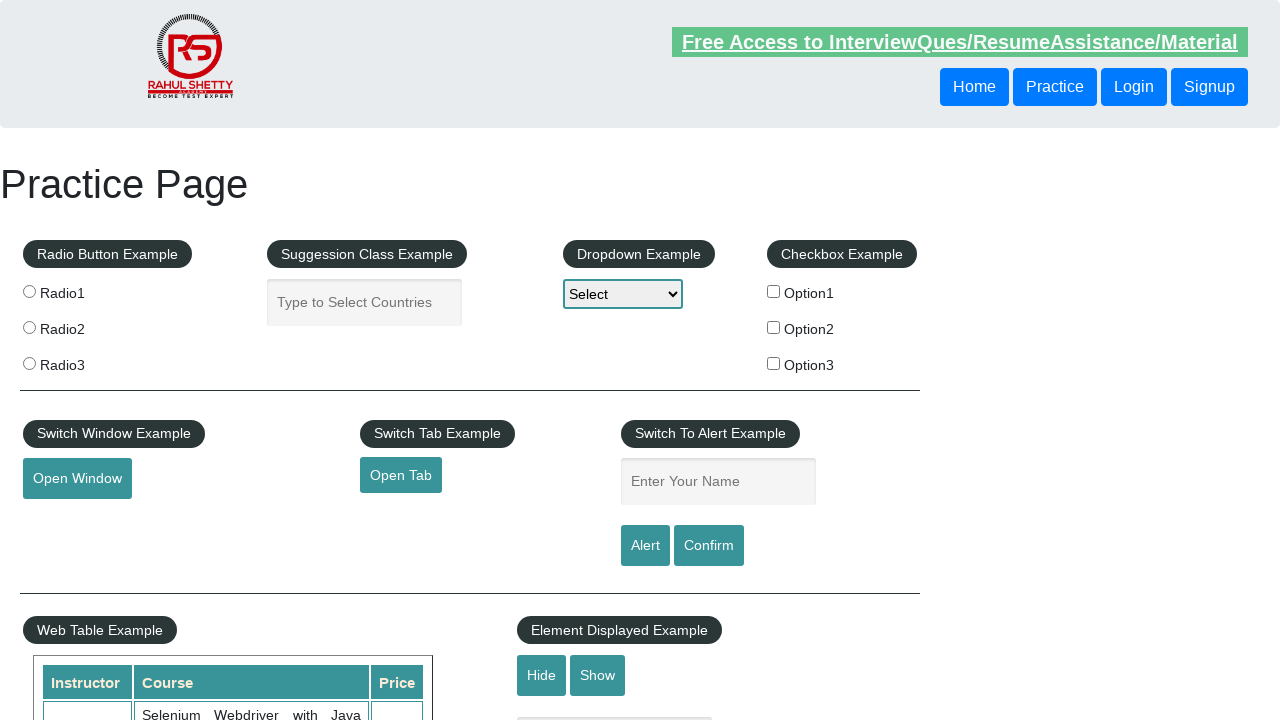

Checked the 'option2' checkbox at (774, 327) on xpath=//input[@type='checkbox'] >> nth=1
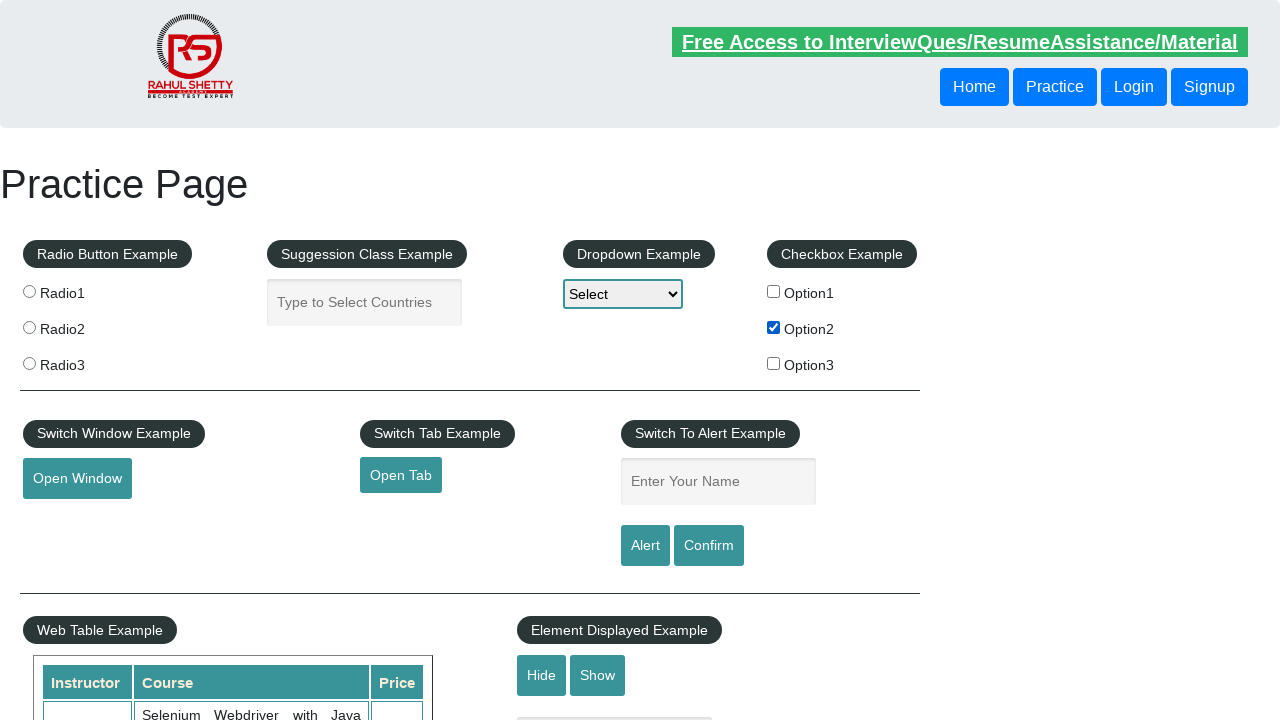

Located all radio button elements
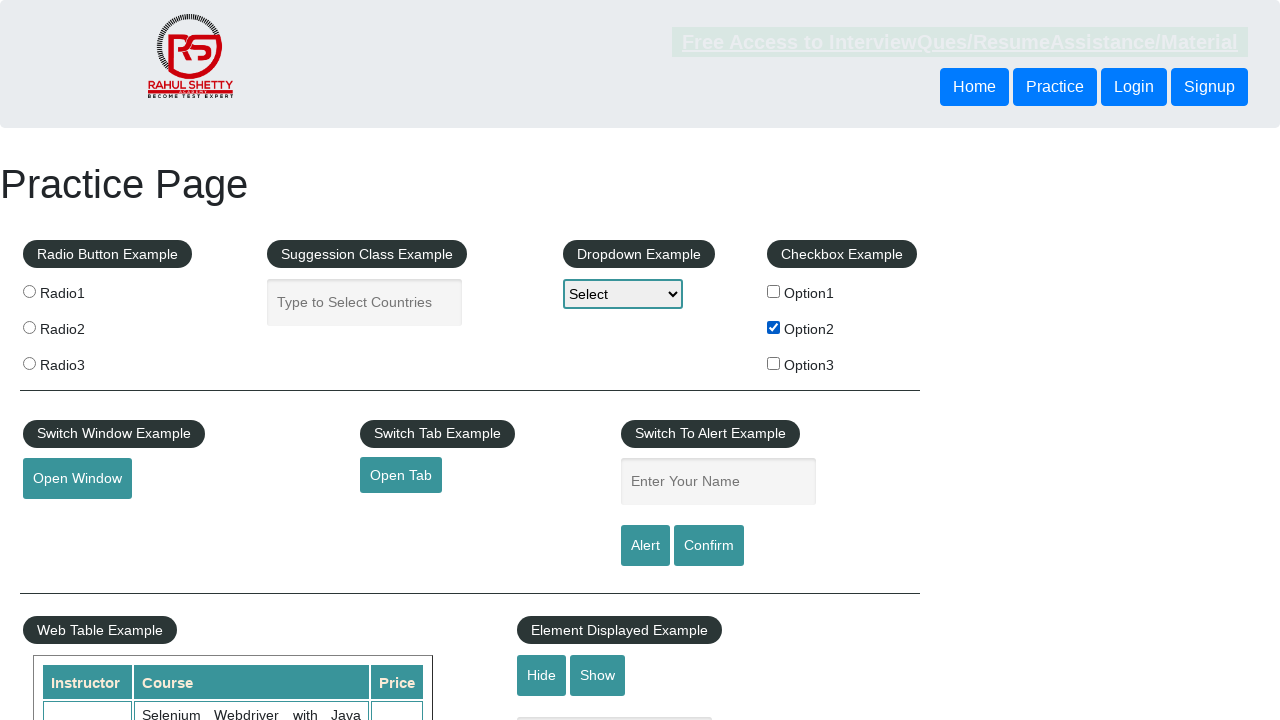

Clicked the third radio button at (29, 363) on .radioButton >> nth=2
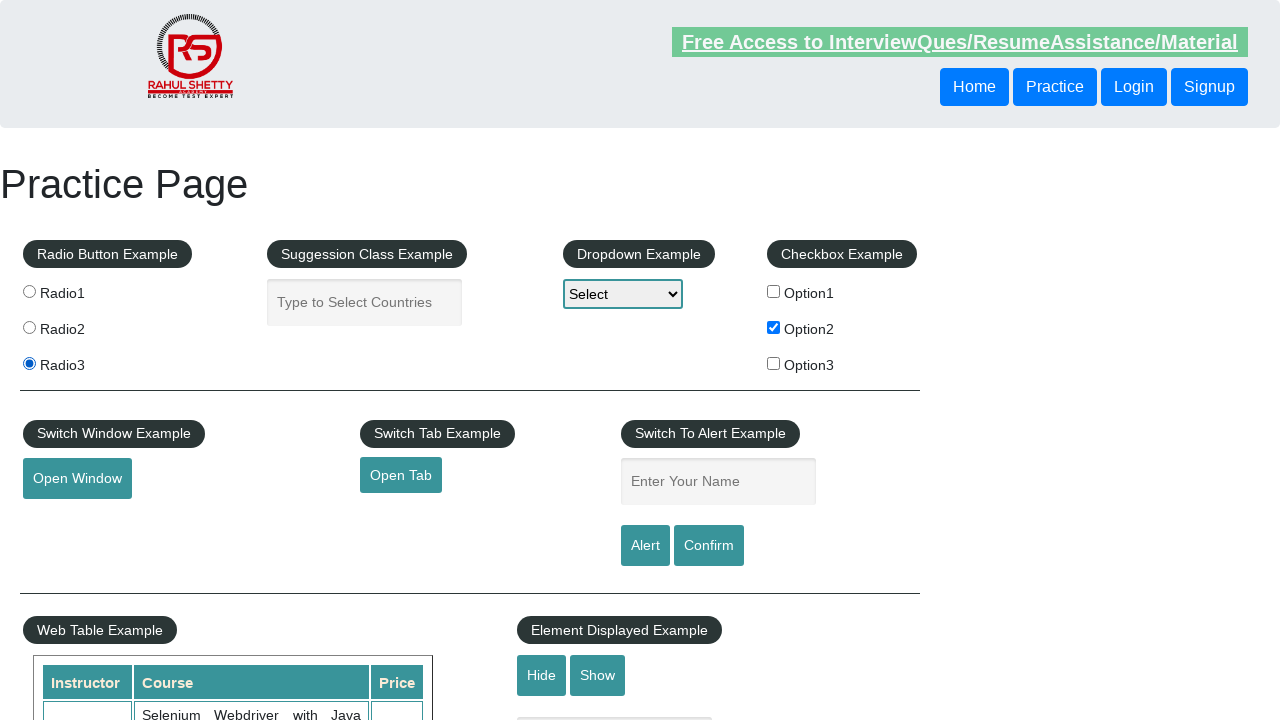

Clicked hide button to hide the text field at (542, 675) on #hide-textbox
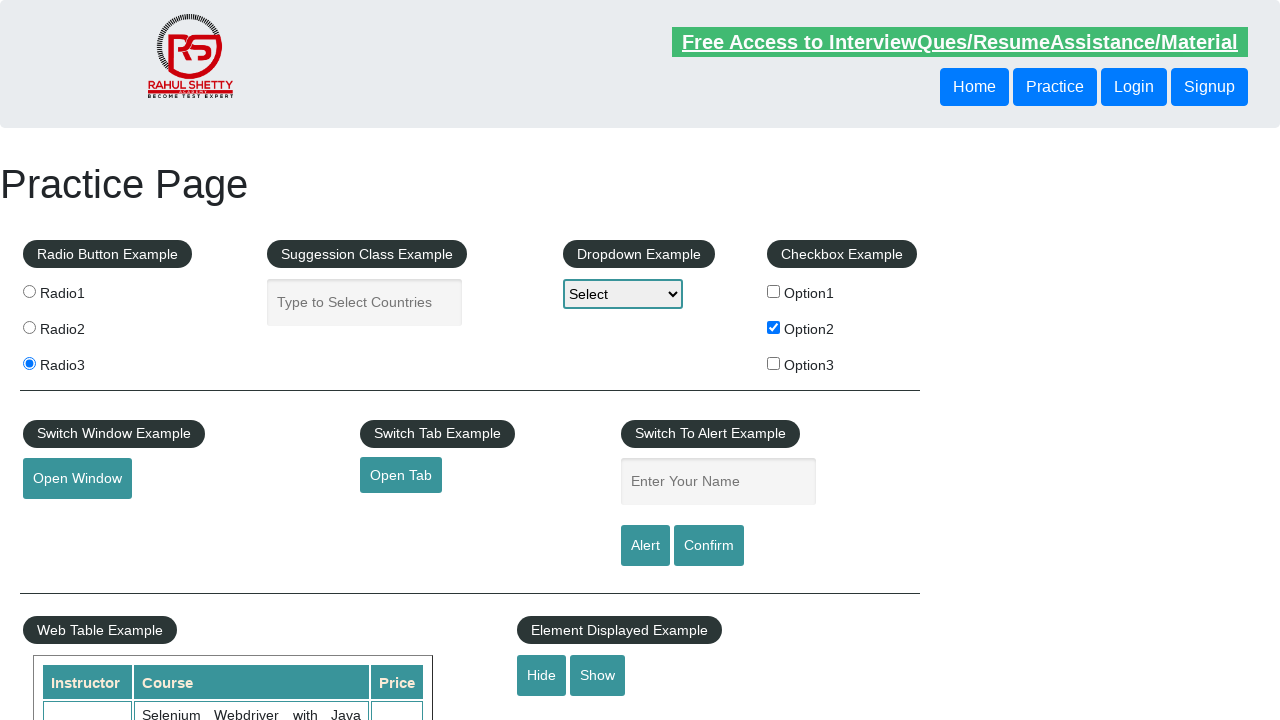

Entered 'Minjae' in the name input field on #name
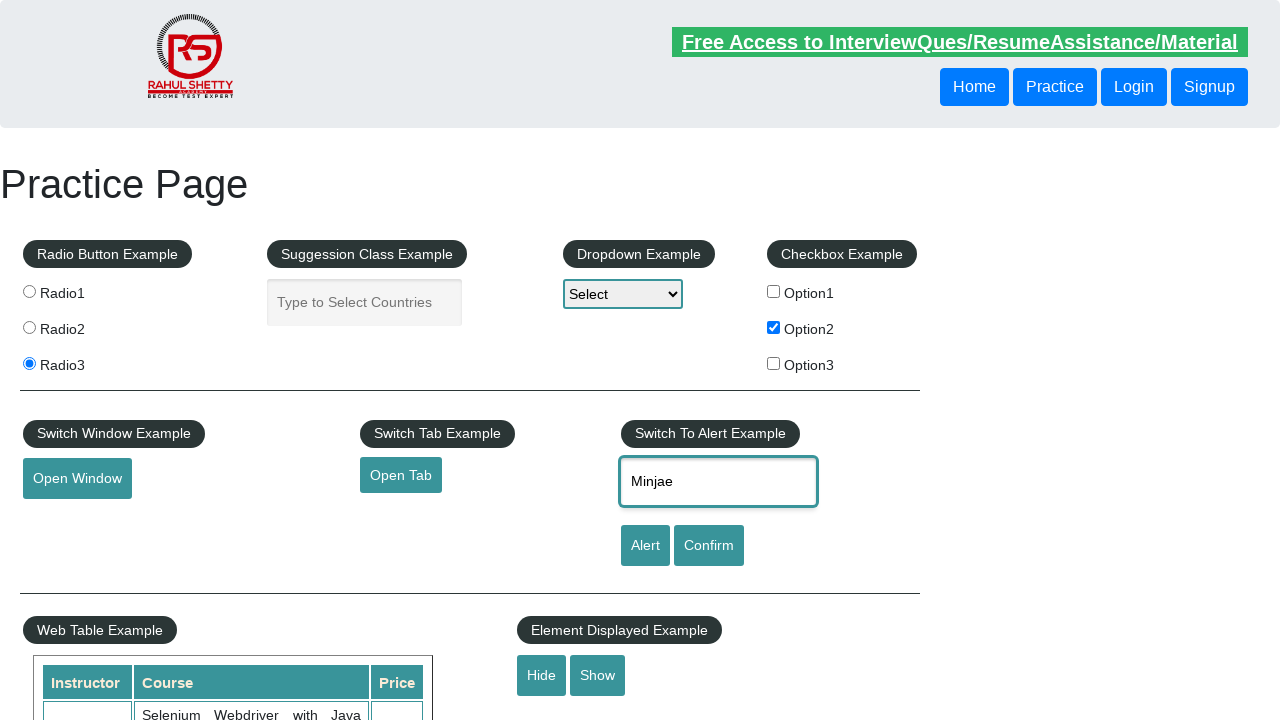

Set up dialog handler to accept JavaScript alerts
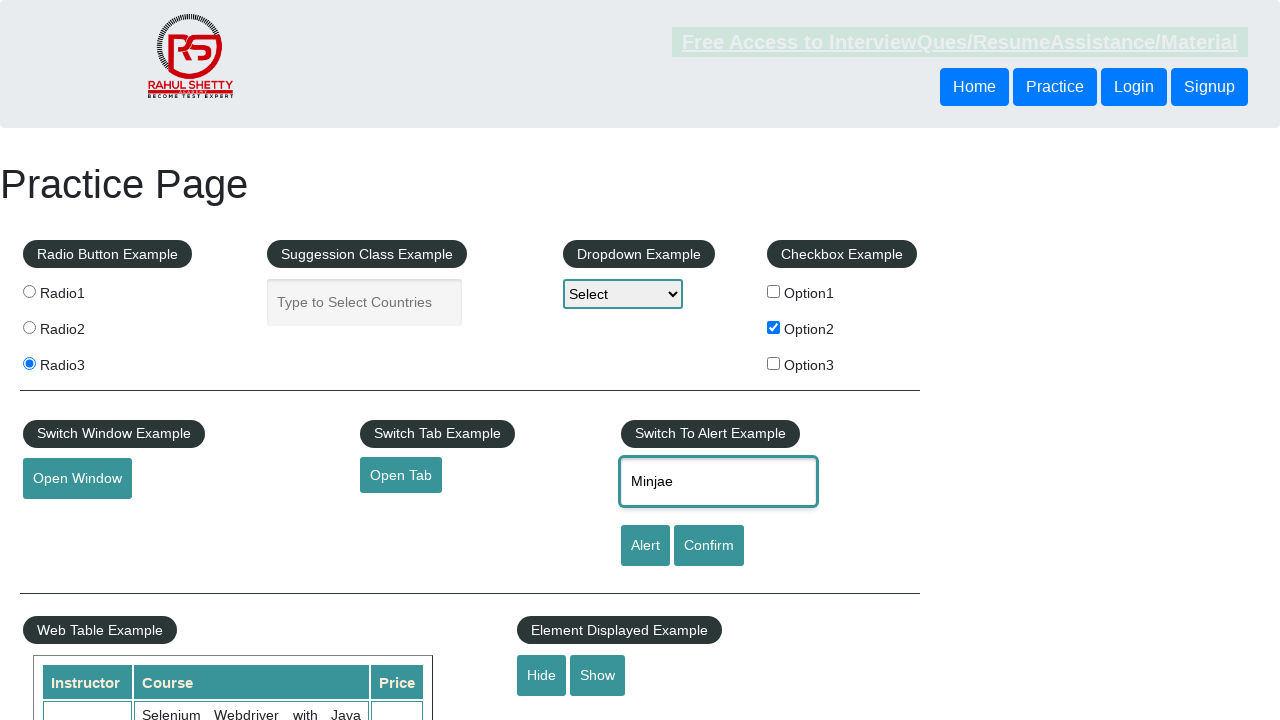

Clicked alert button and accepted the JavaScript alert with name 'Minjae' at (645, 546) on #alertbtn
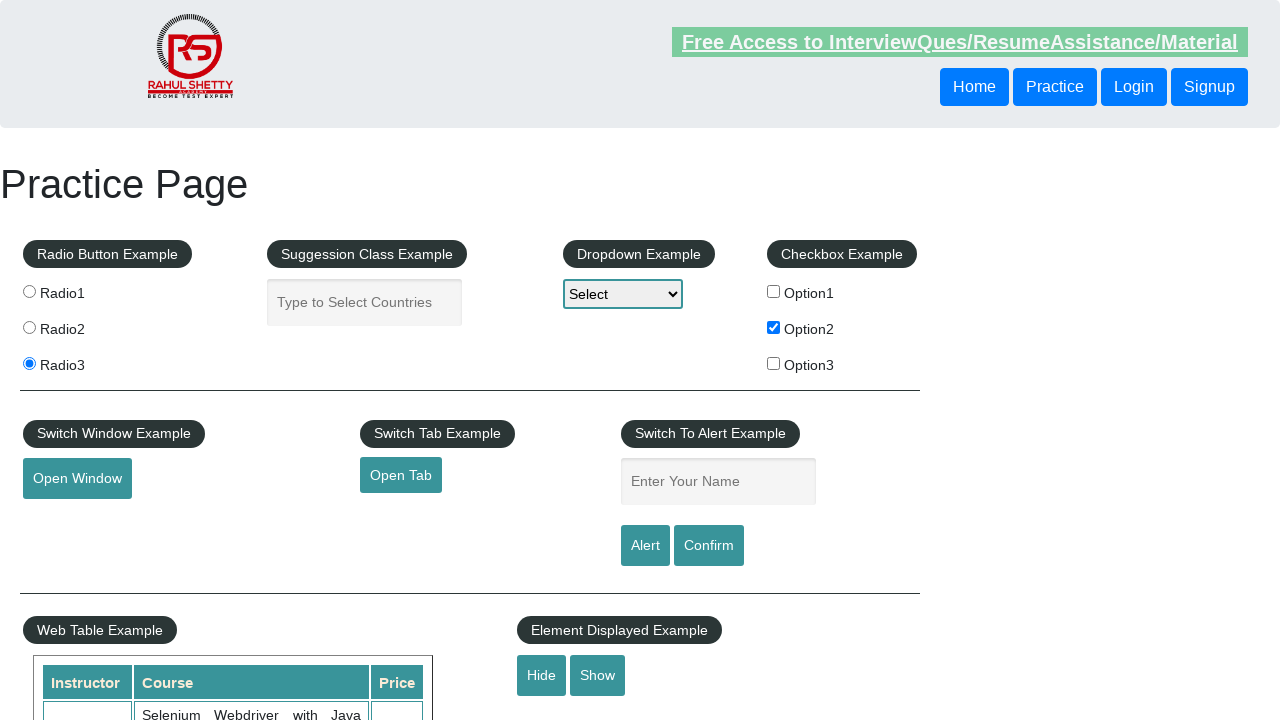

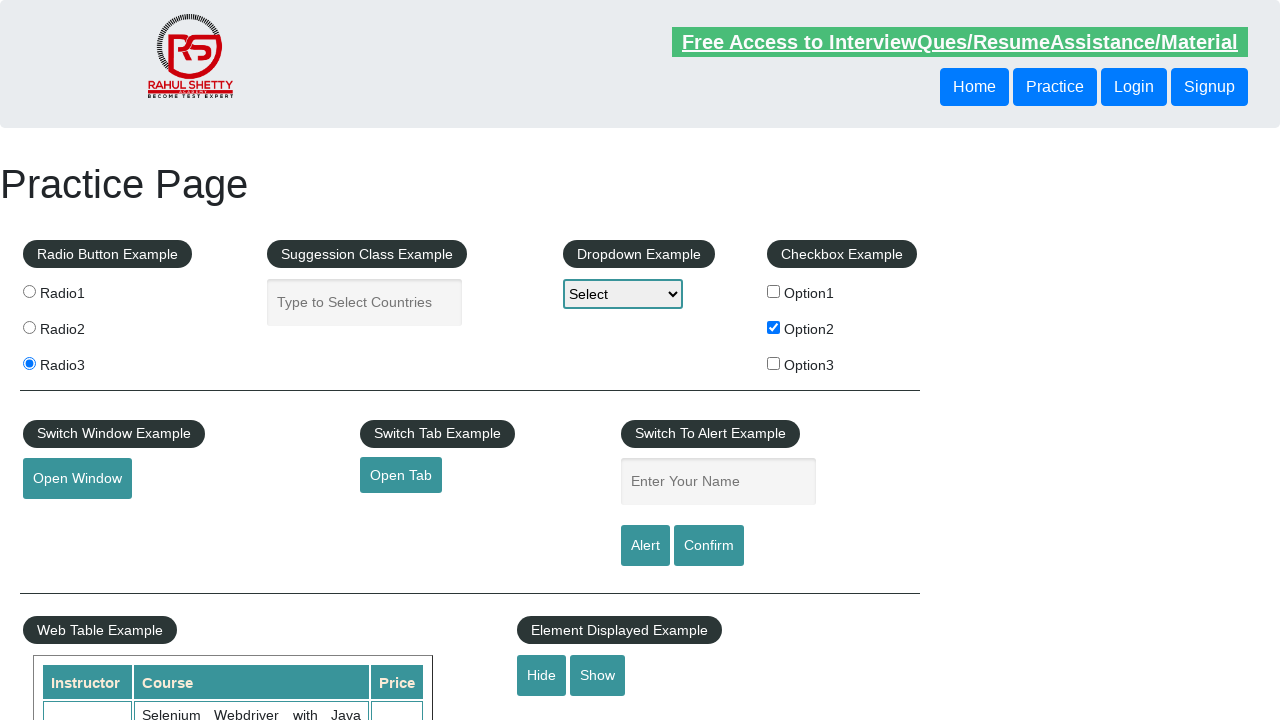